Tests keyboard actions using simplified key combinations by typing text in an input field, then using keyboard shortcuts (Ctrl+A, Ctrl+C, Tab, Ctrl+V) to select, copy, and paste the text into multiple input fields.

Starting URL: https://testautomationpractice.blogspot.com/

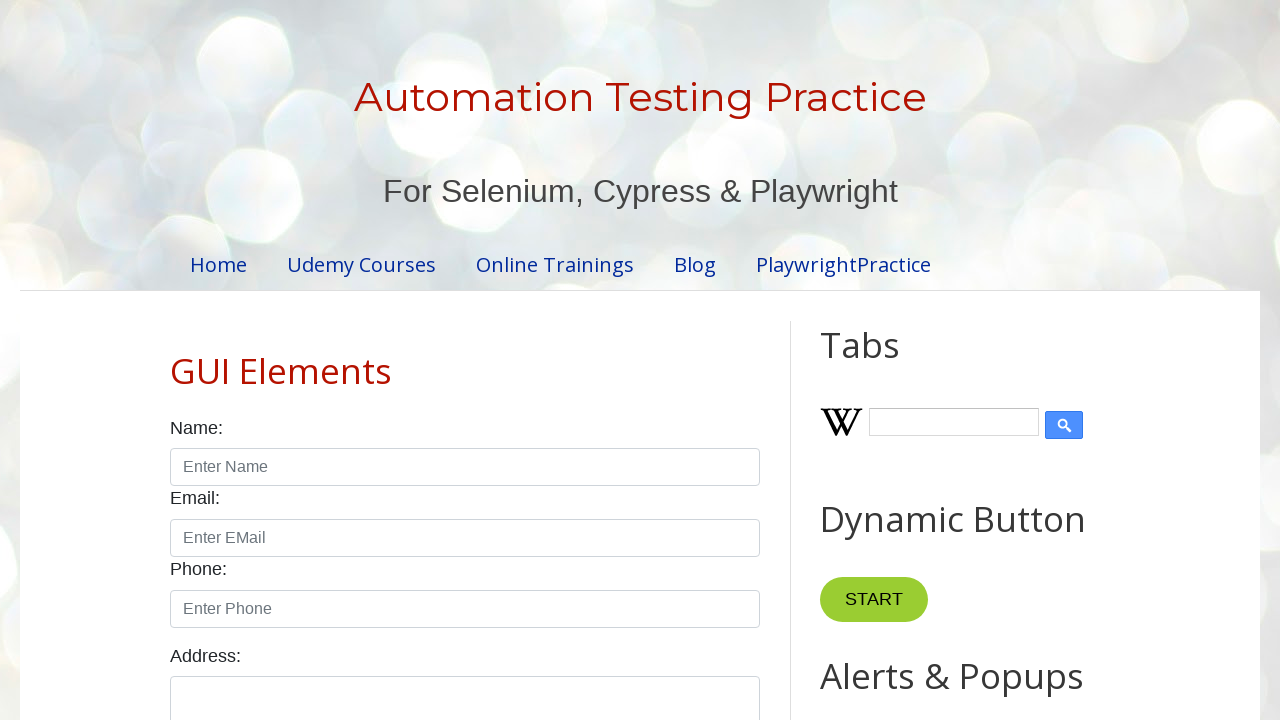

Focused on input1 field on #input1
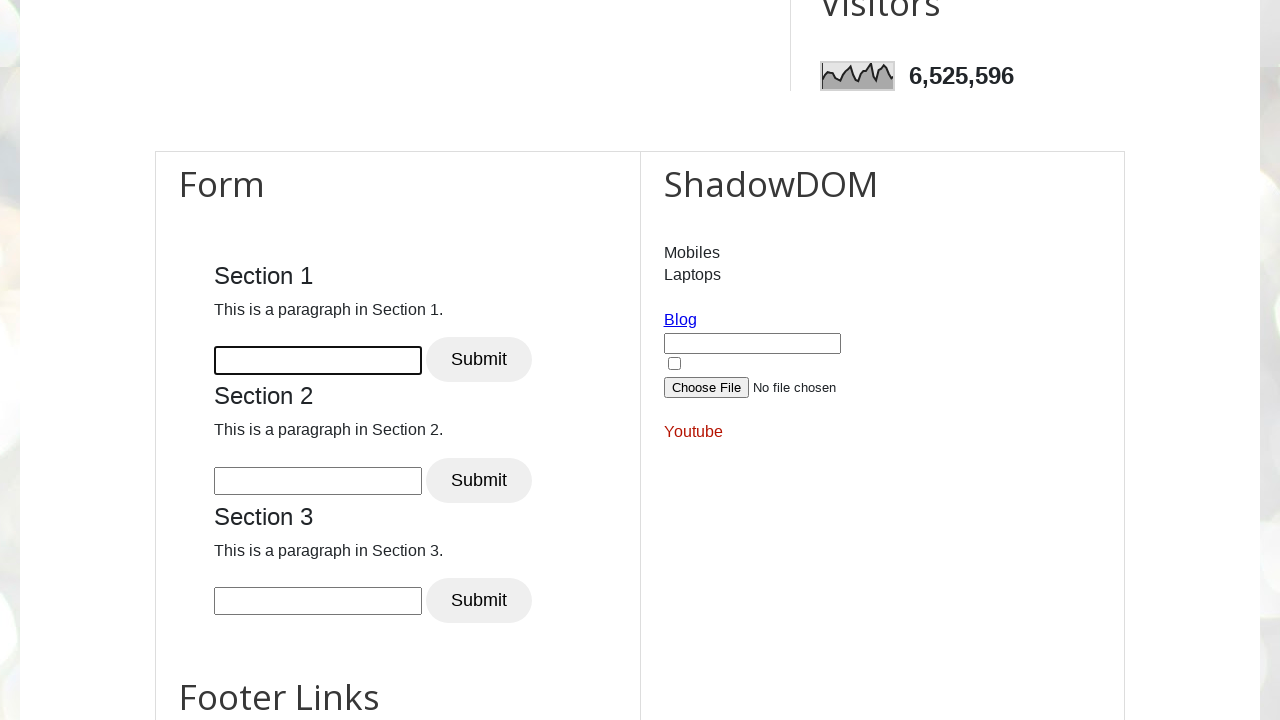

Typed 'welcome' into input1
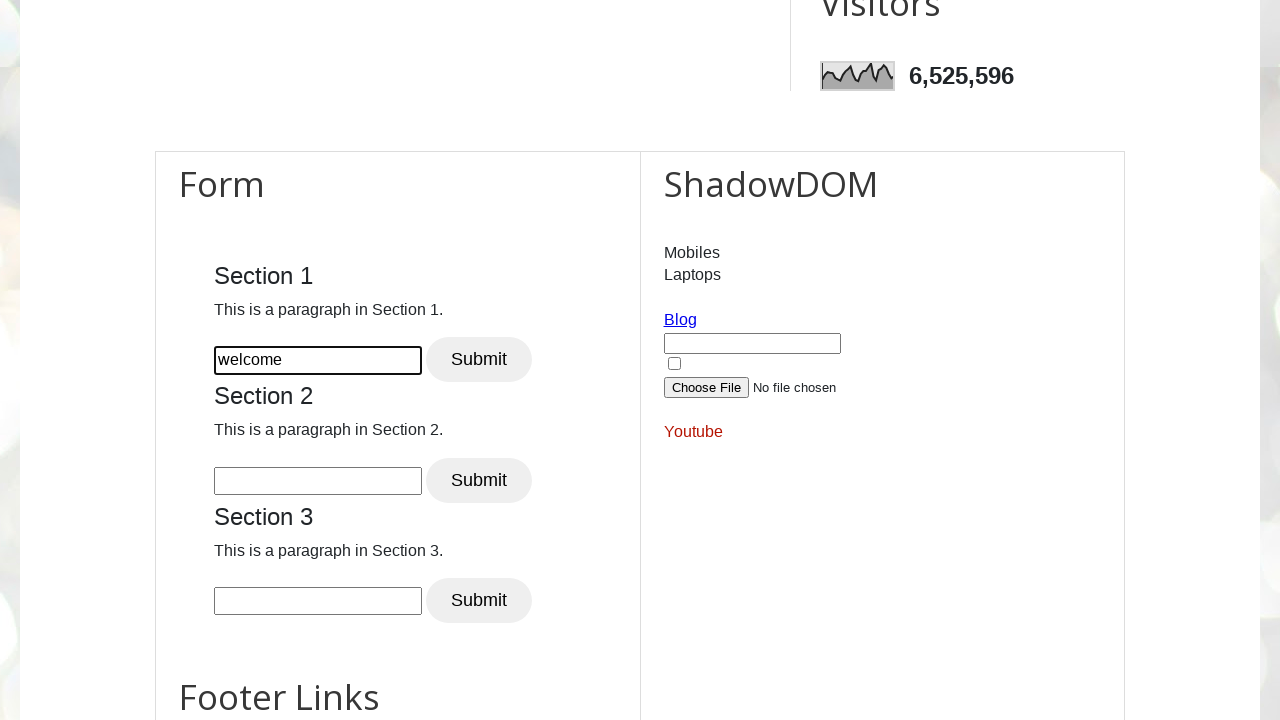

Selected all text in input1 using Ctrl+A
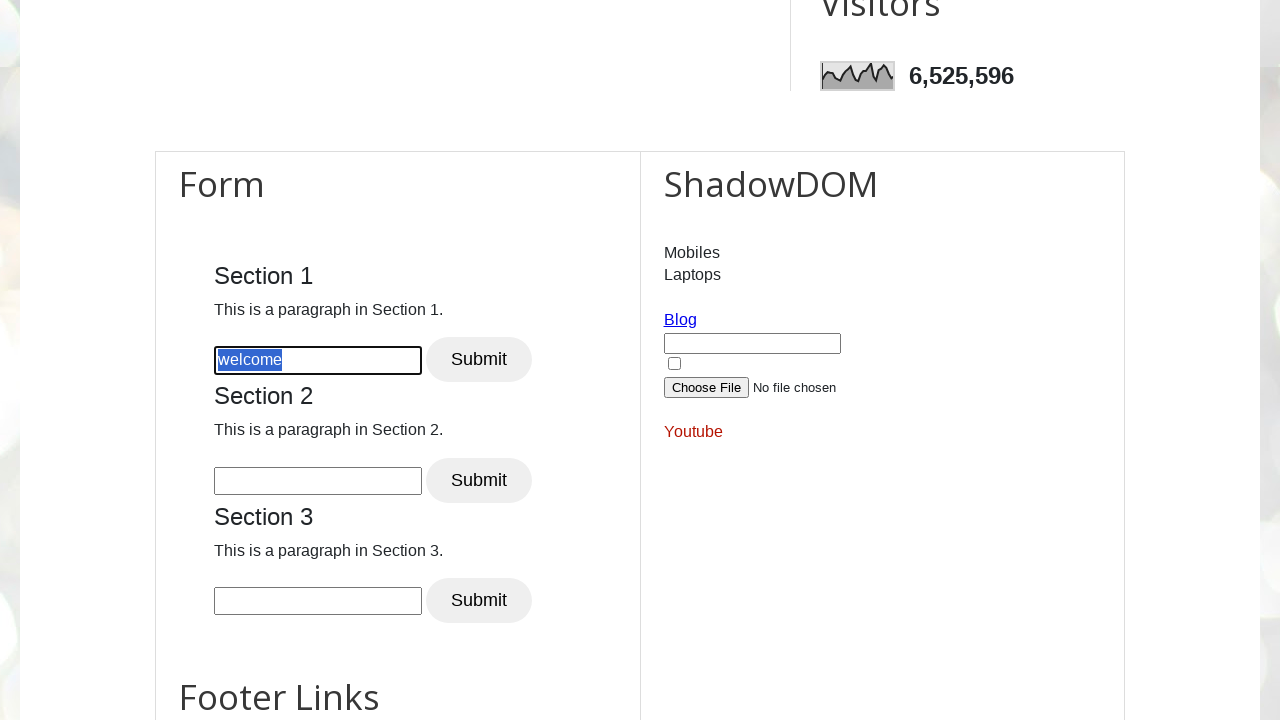

Copied text from input1 using Ctrl+C
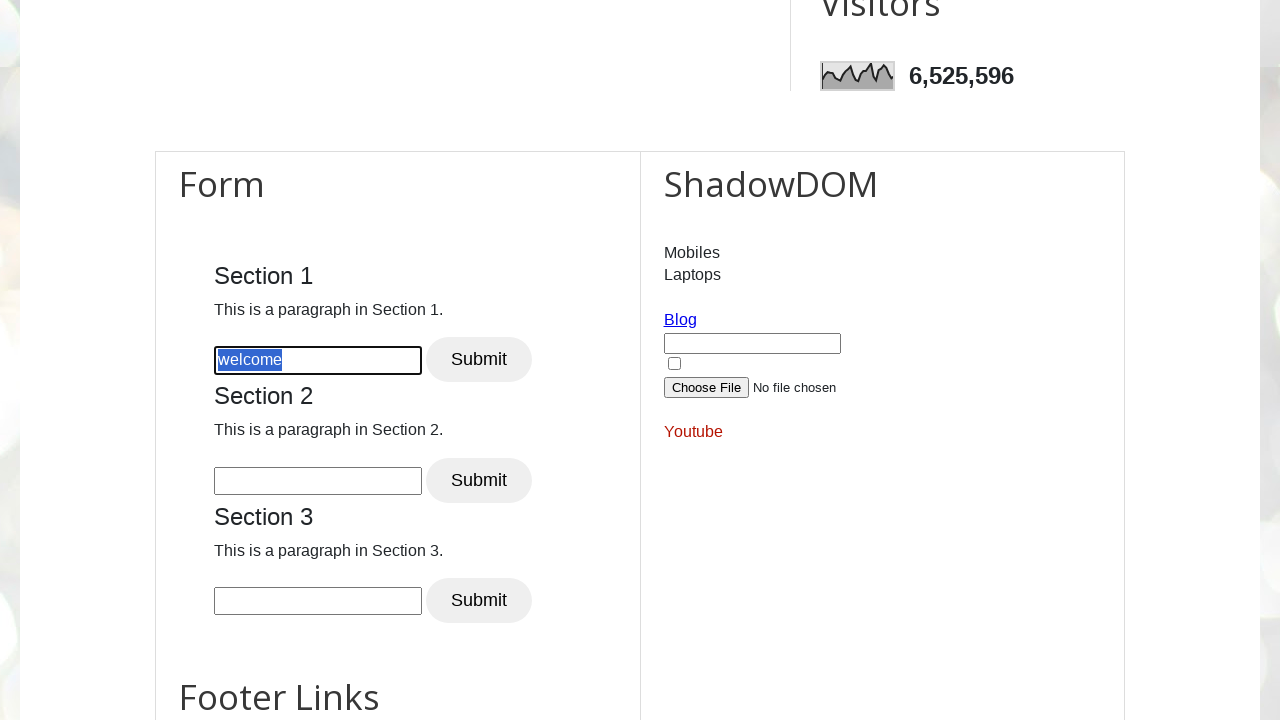

Pressed Tab to move to next field
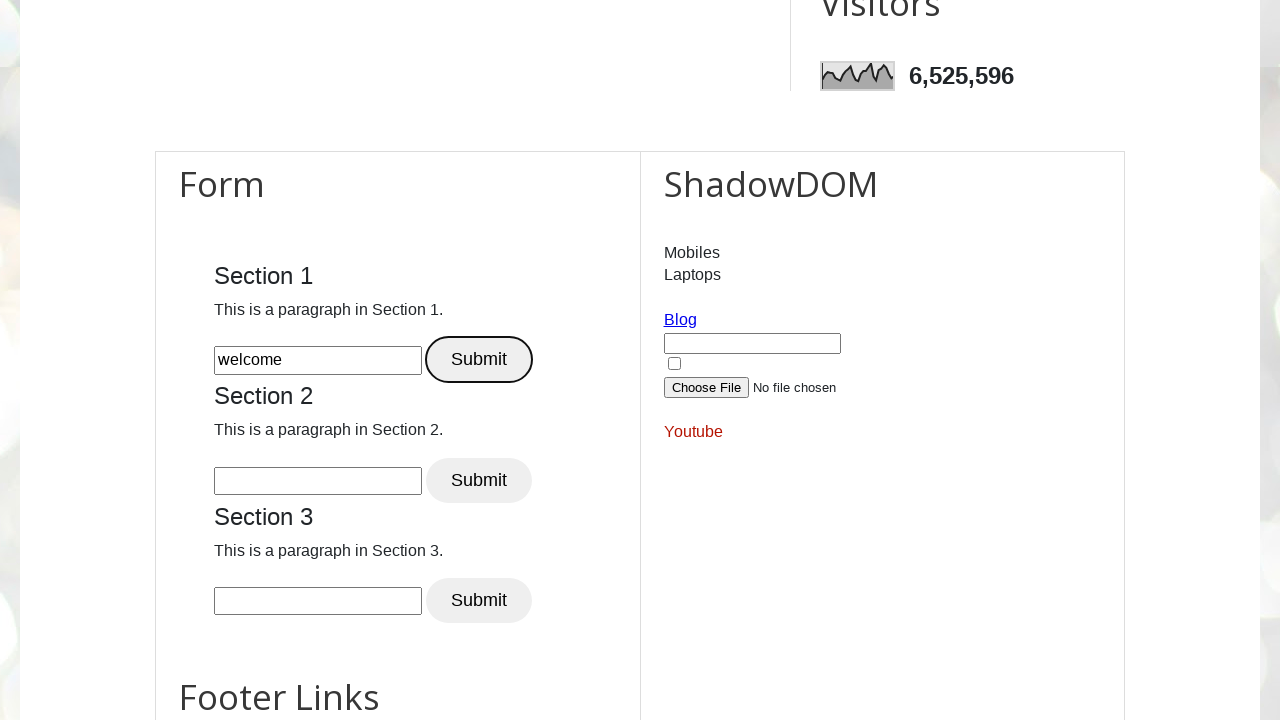

Pressed Tab again to move to input2
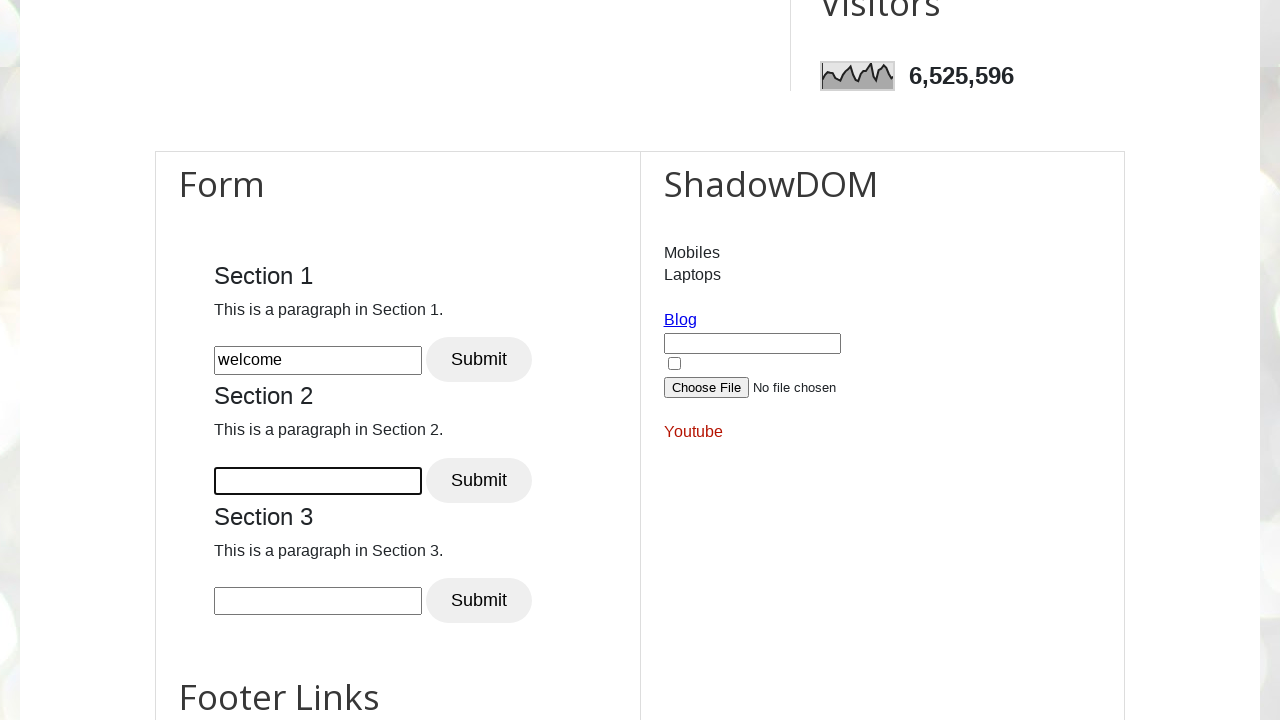

Pasted text into input2 using Ctrl+V
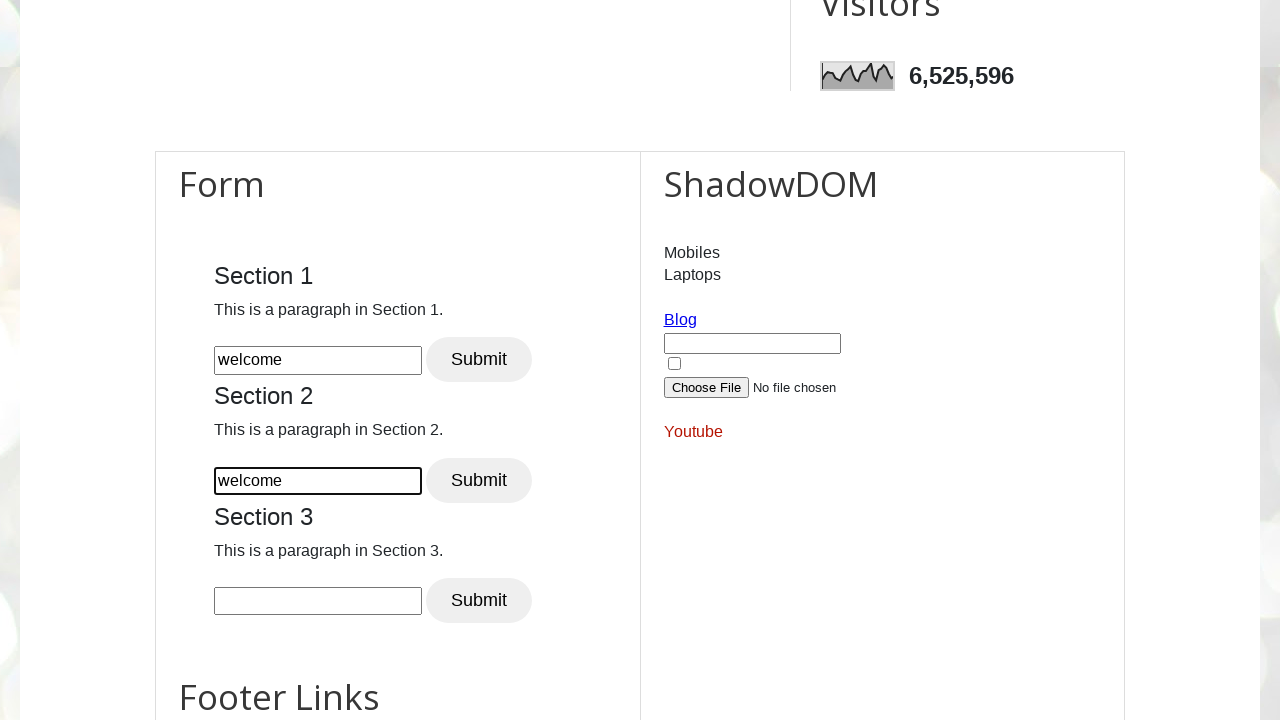

Pressed Tab to move to next field
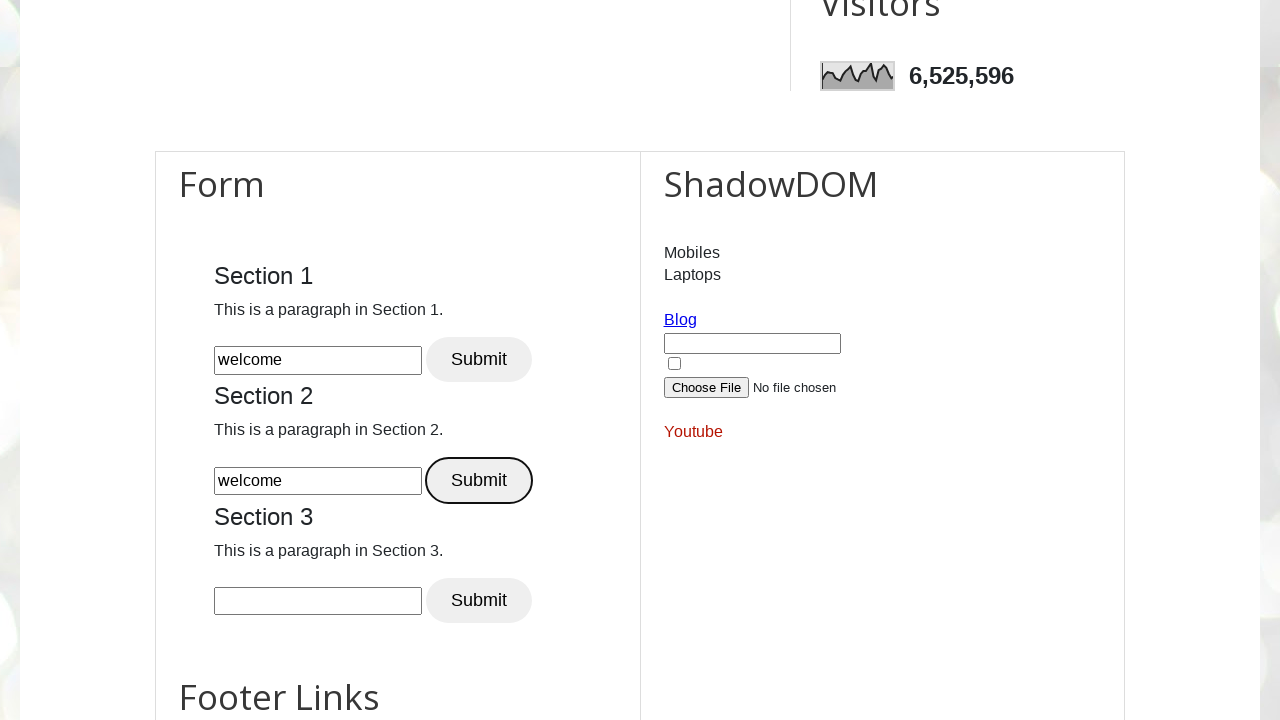

Pressed Tab again to move to input3
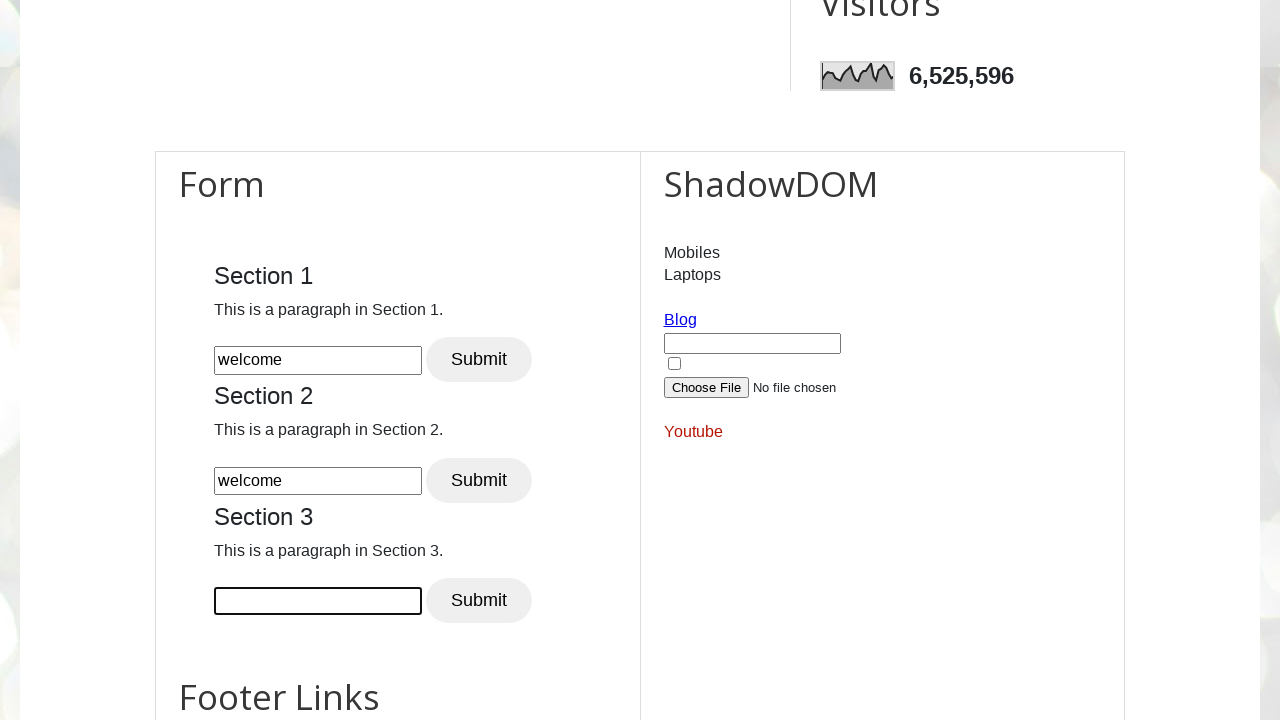

Pasted text into input3 using Ctrl+V
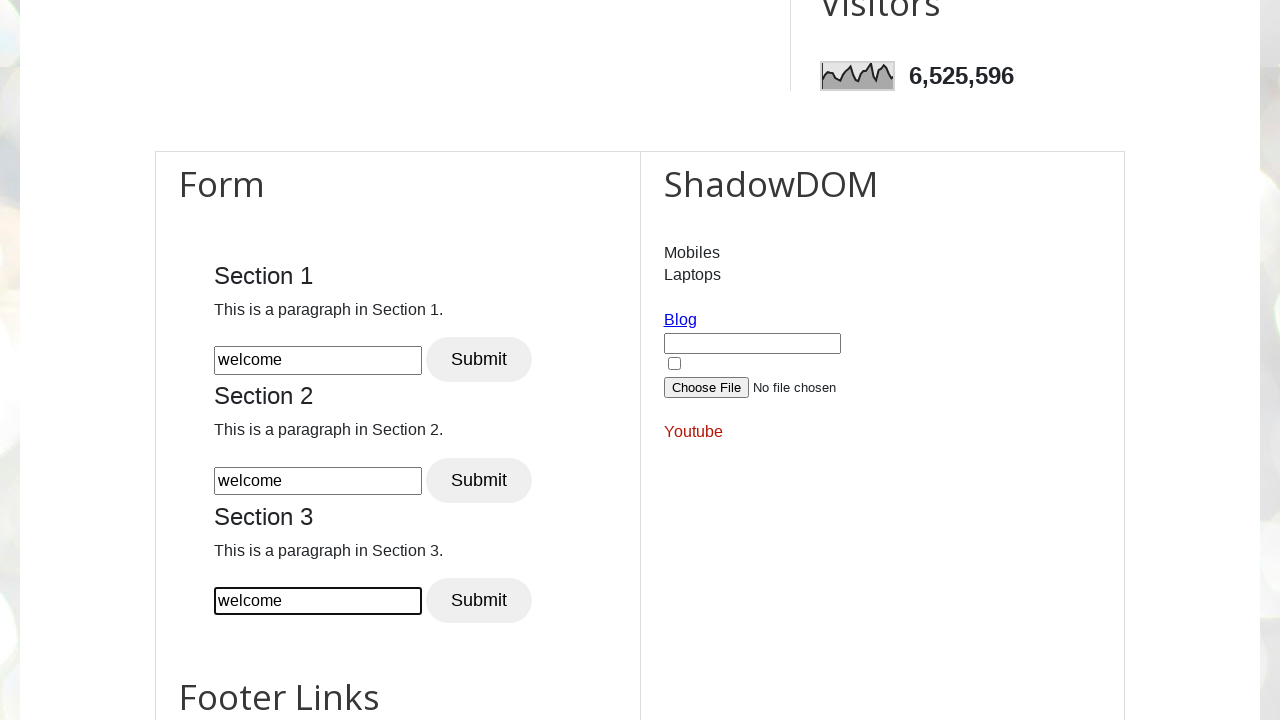

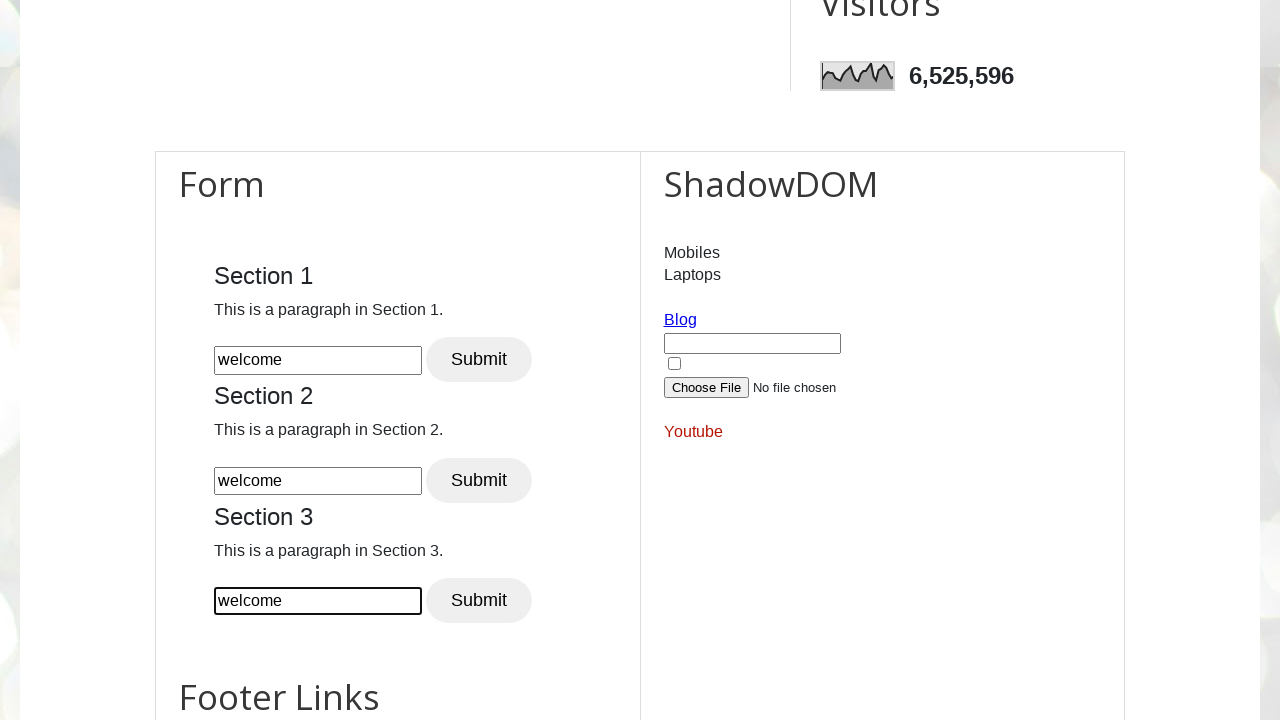